Tests the Monitors category by clicking on it and verifying the expected monitor products are displayed

Starting URL: https://demoblaze.com/index.html#

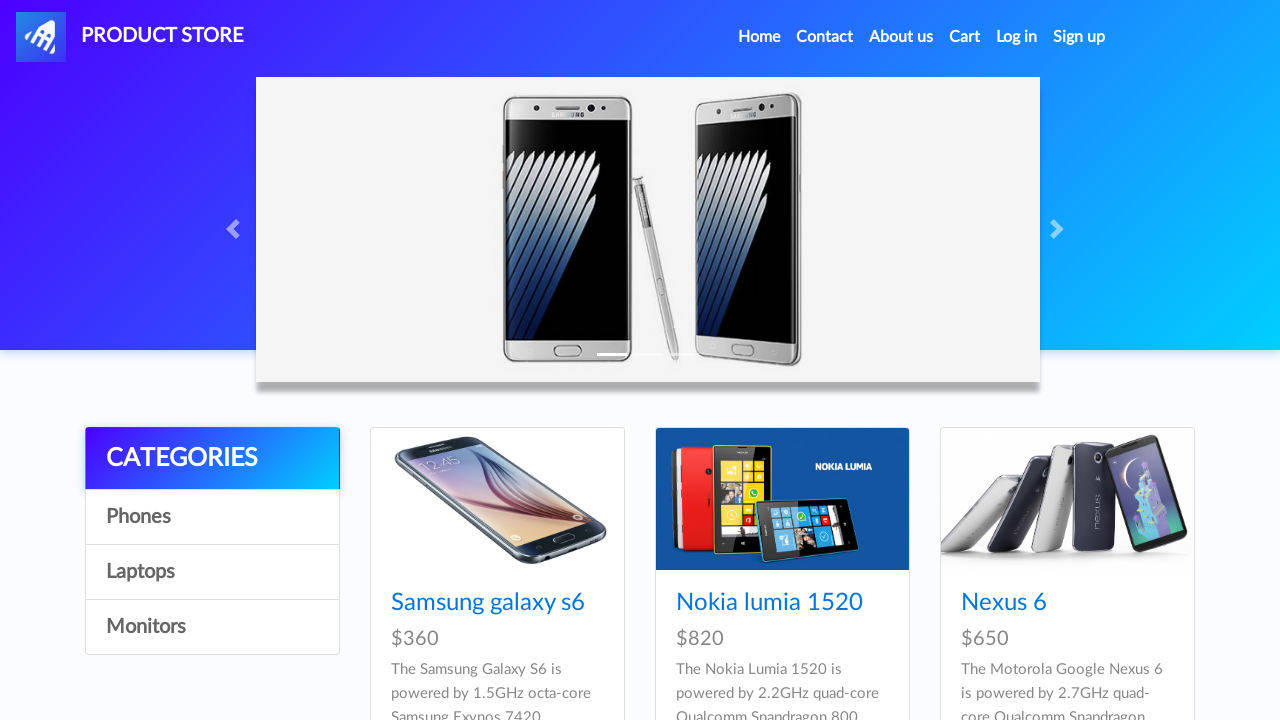

Clicked on Monitors category at (212, 627) on text=Monitors
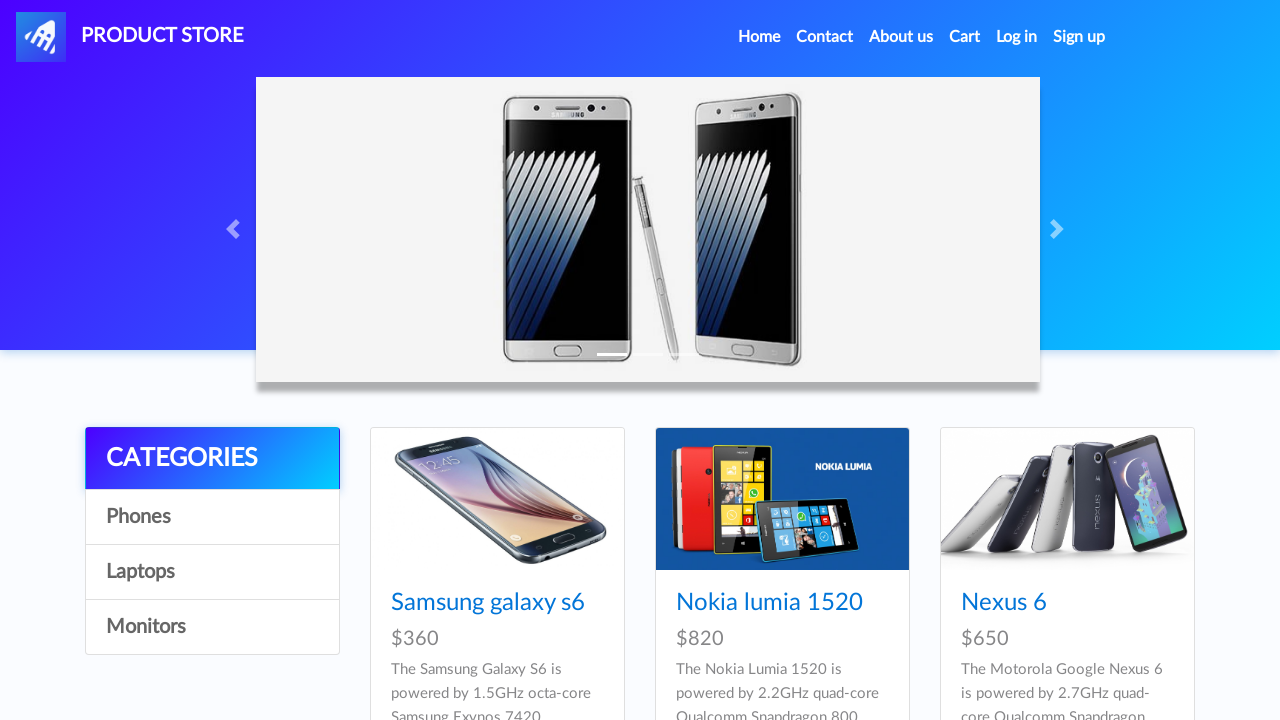

Monitor products loaded
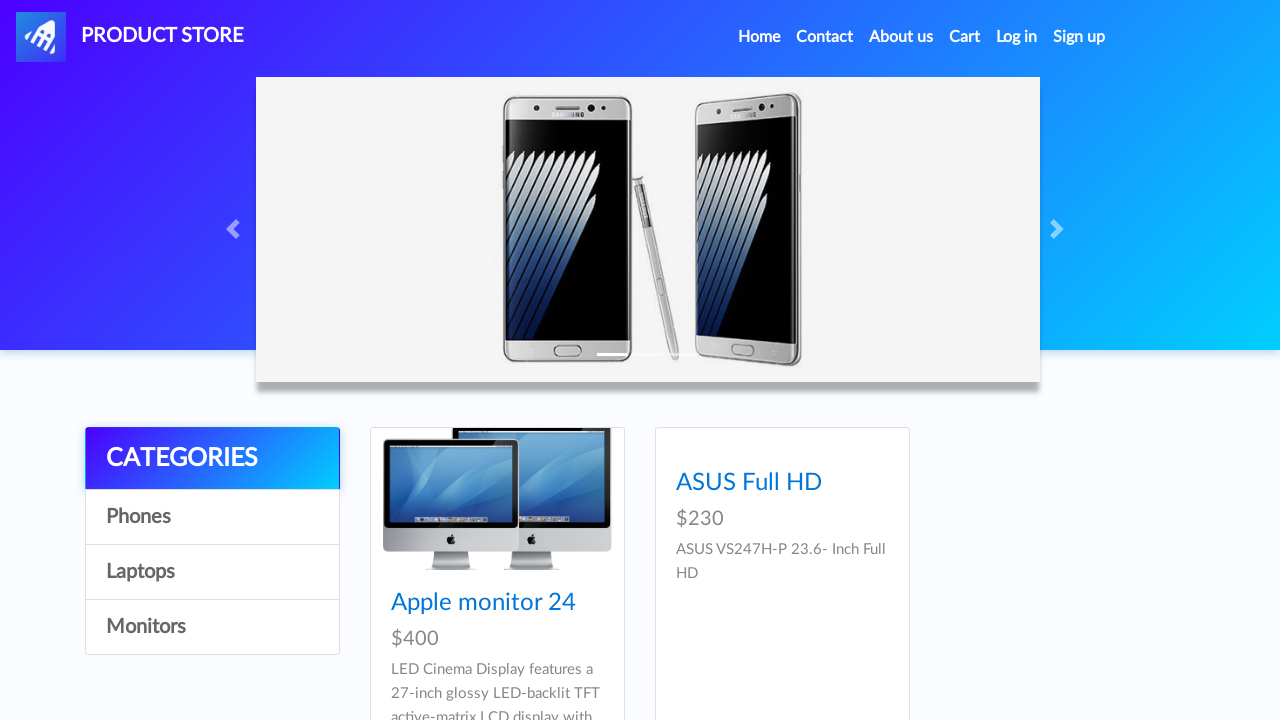

Retrieved all monitor product titles
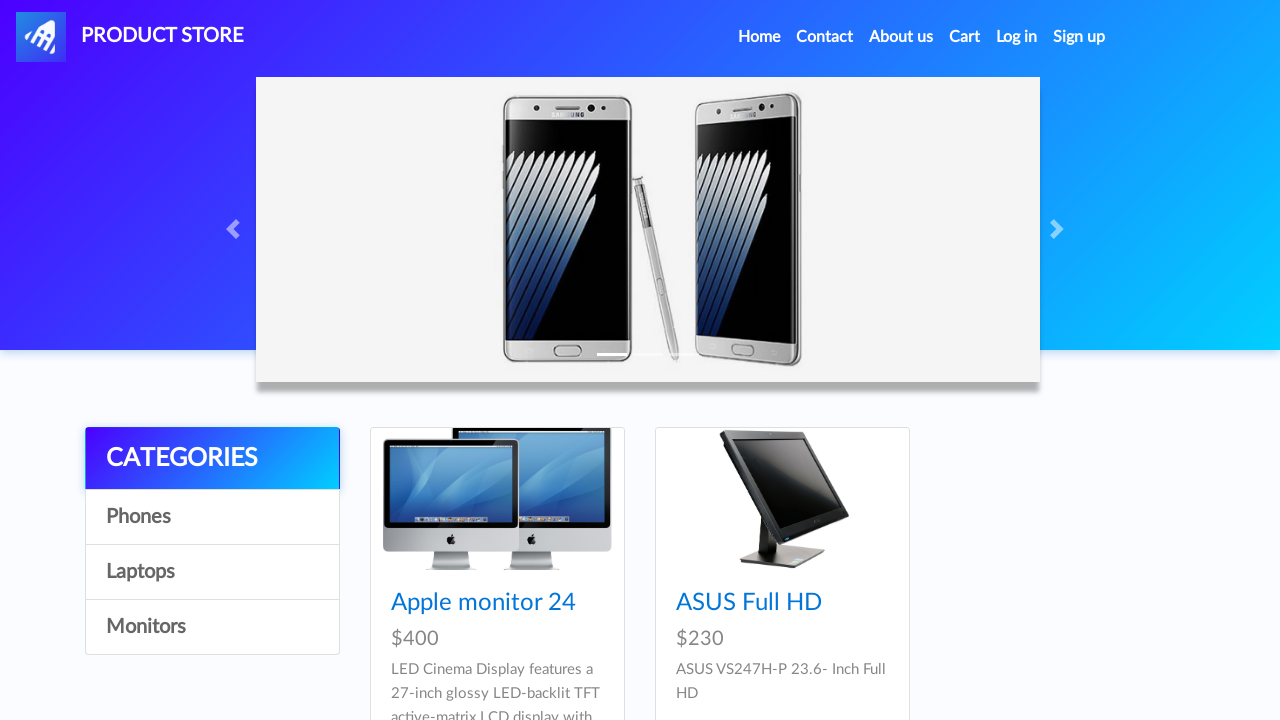

Verified monitor 'Apple monitor 24' is displayed at position 0
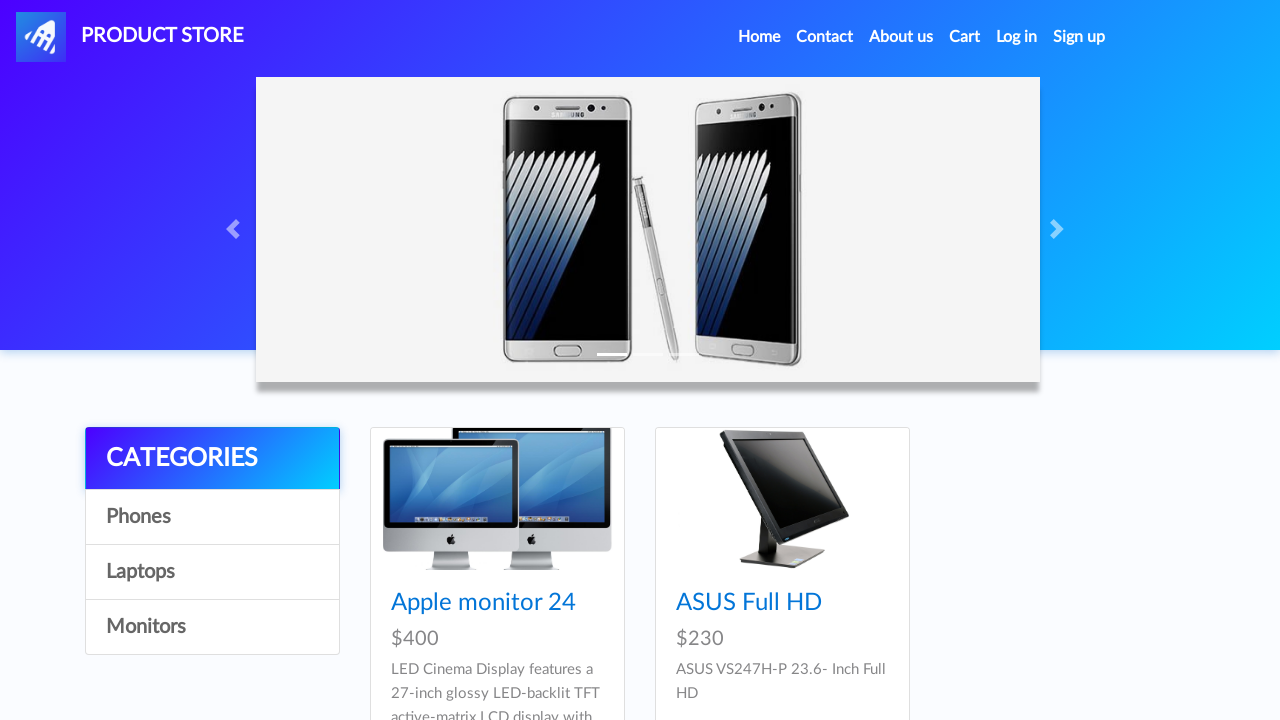

Verified monitor 'ASUS Full HD' is displayed at position 1
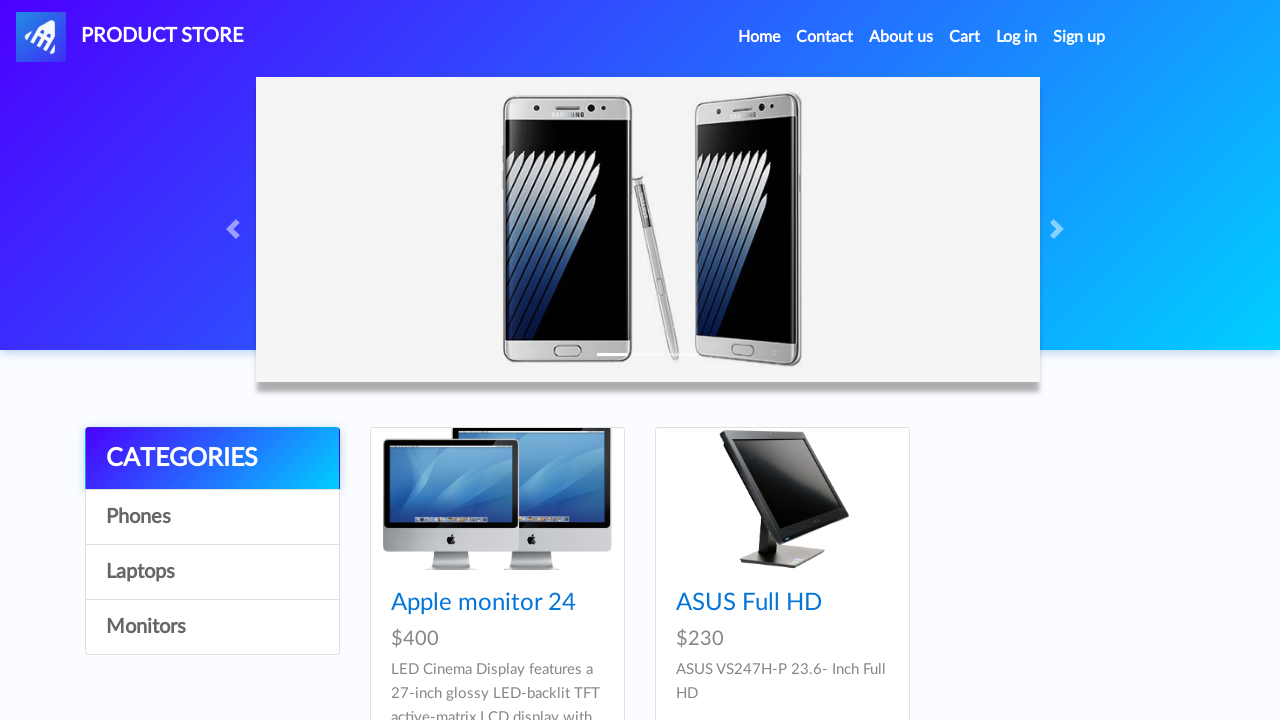

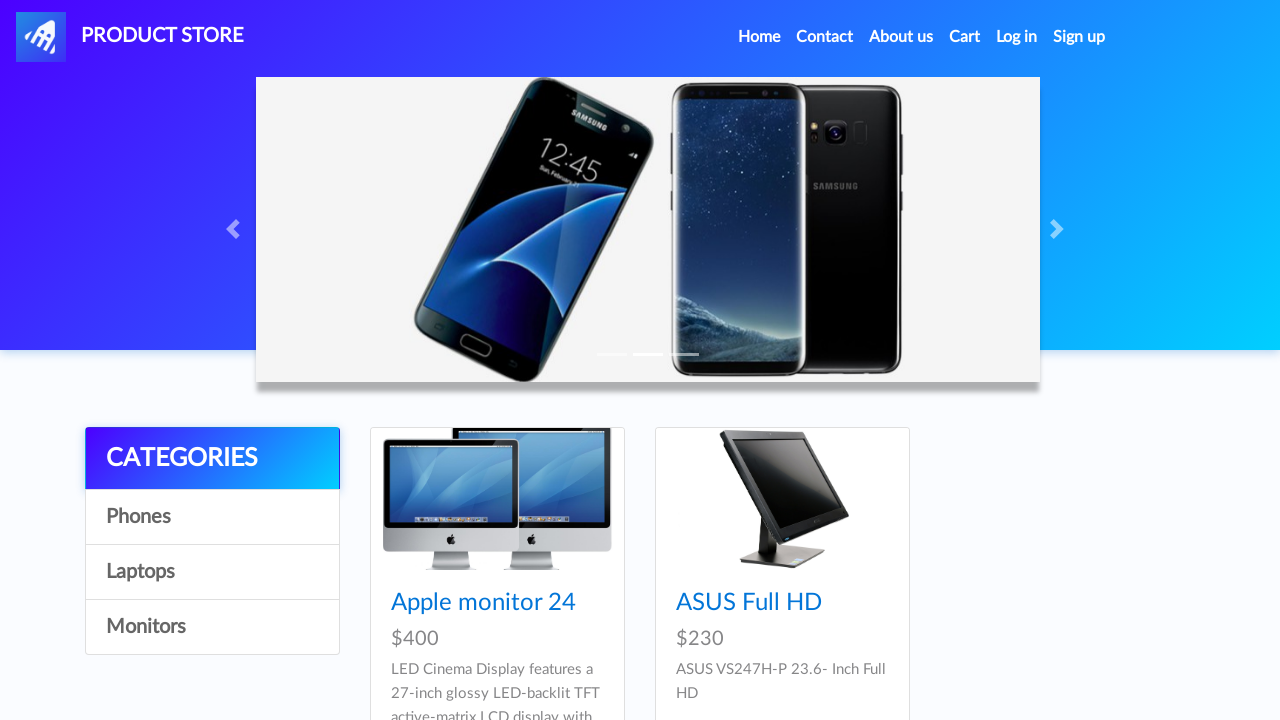